Navigates to the DemoQA frames page and maximizes the browser window

Starting URL: https://demoqa.com/frames

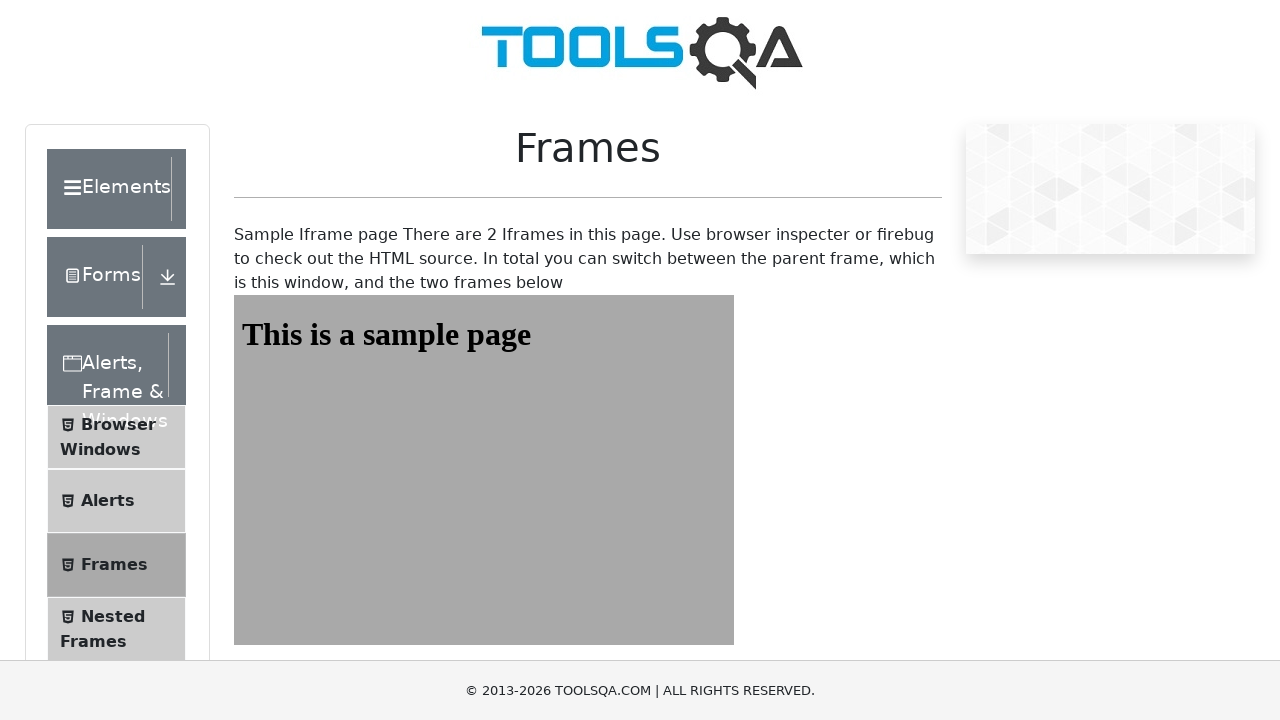

Navigated to DemoQA frames page at https://demoqa.com/frames
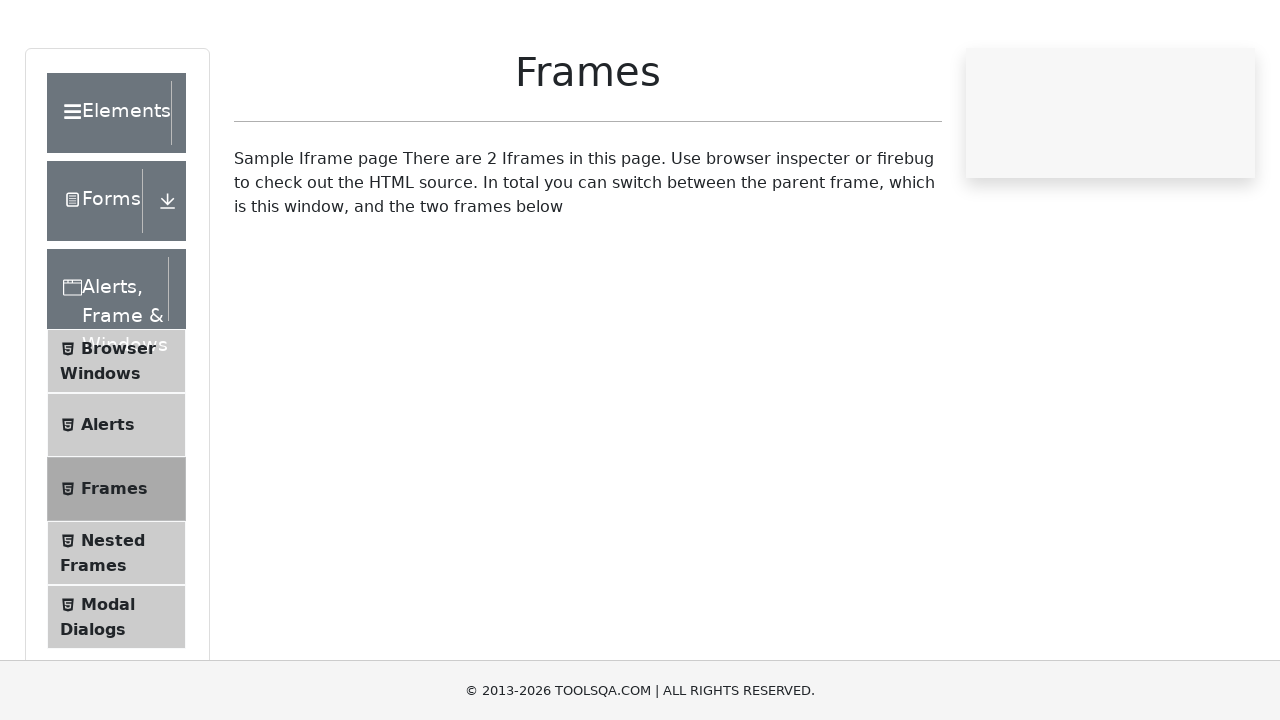

Maximized the browser window
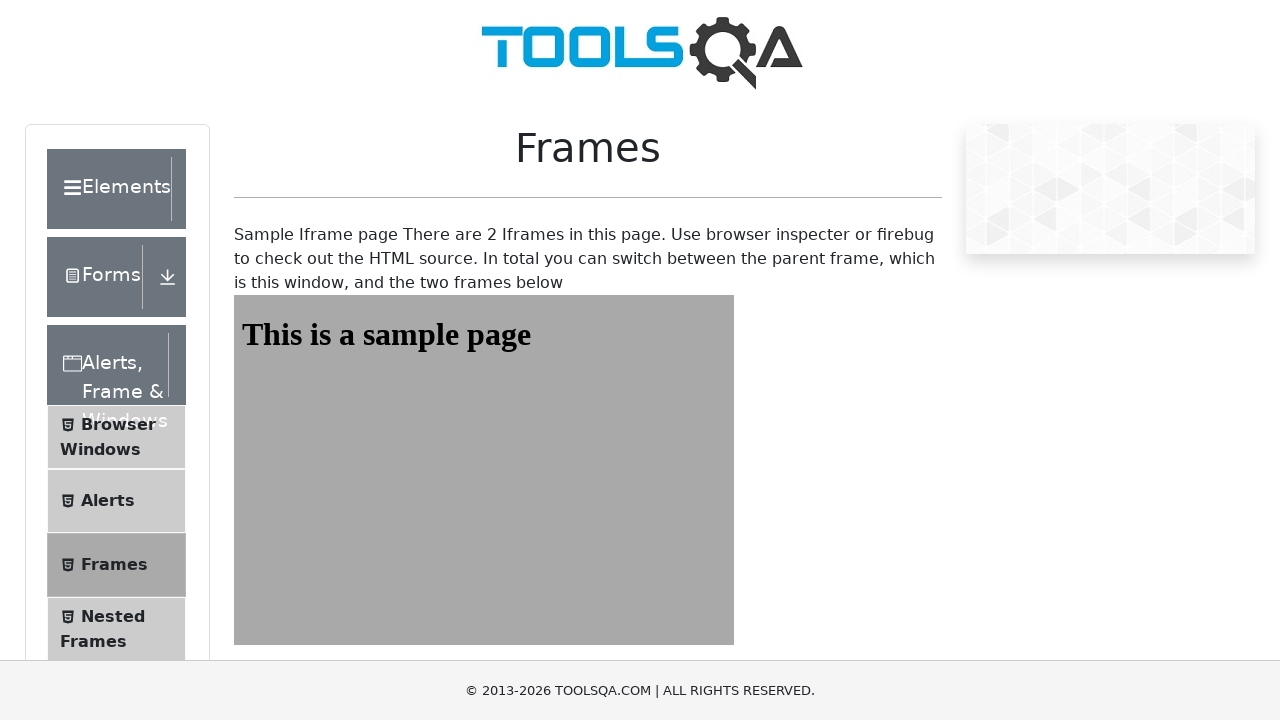

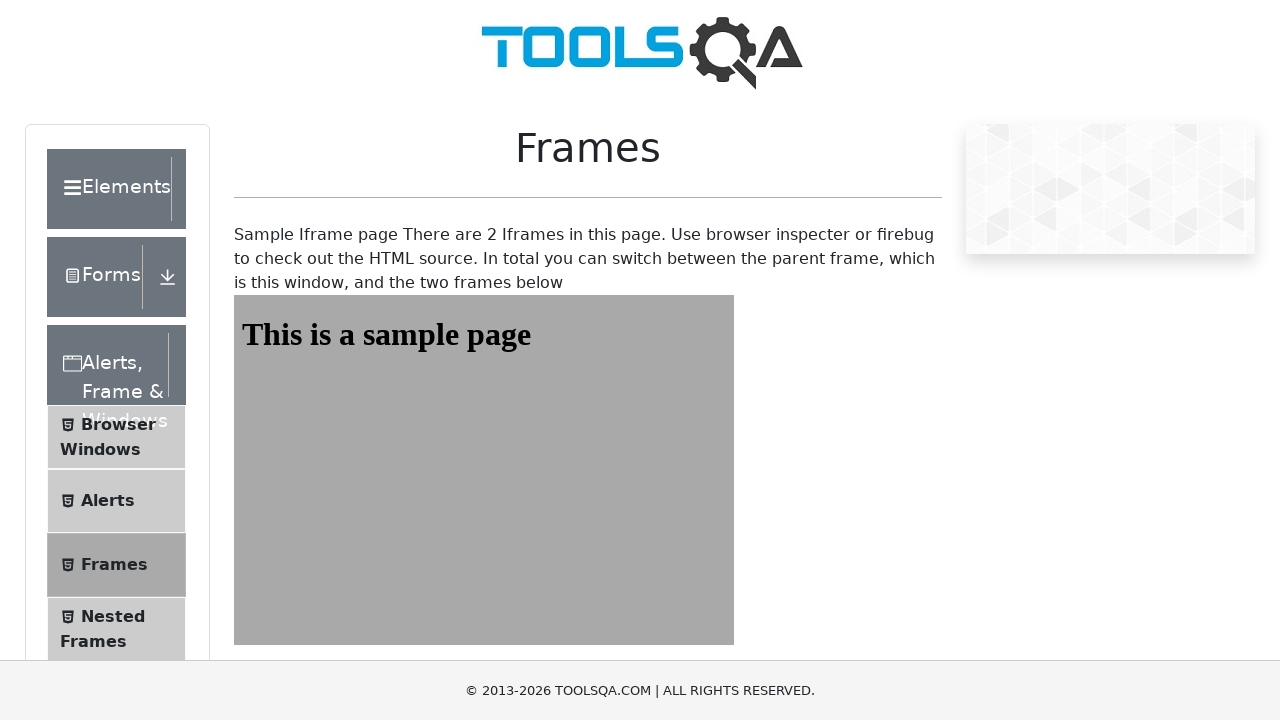